Tests drag and drop functionality by dragging an element from source to target location within an iframe

Starting URL: https://jqueryui.com/droppable

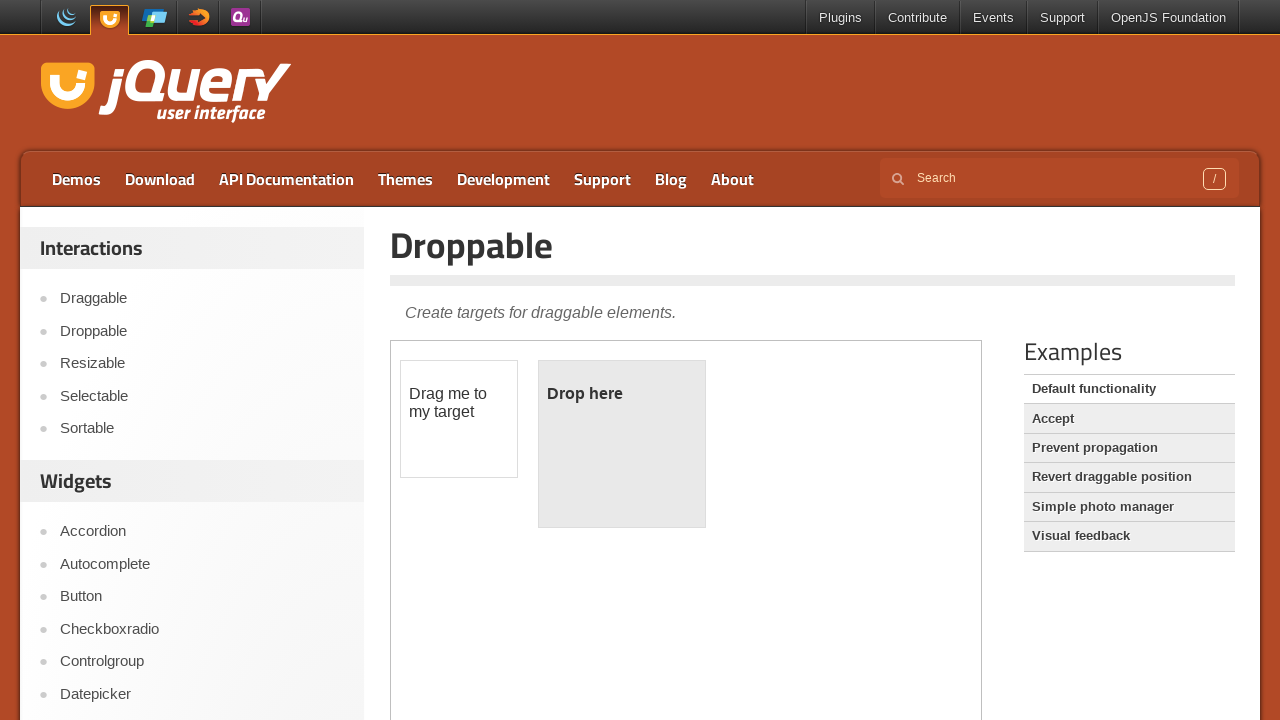

Located the first iframe containing the drag and drop demo
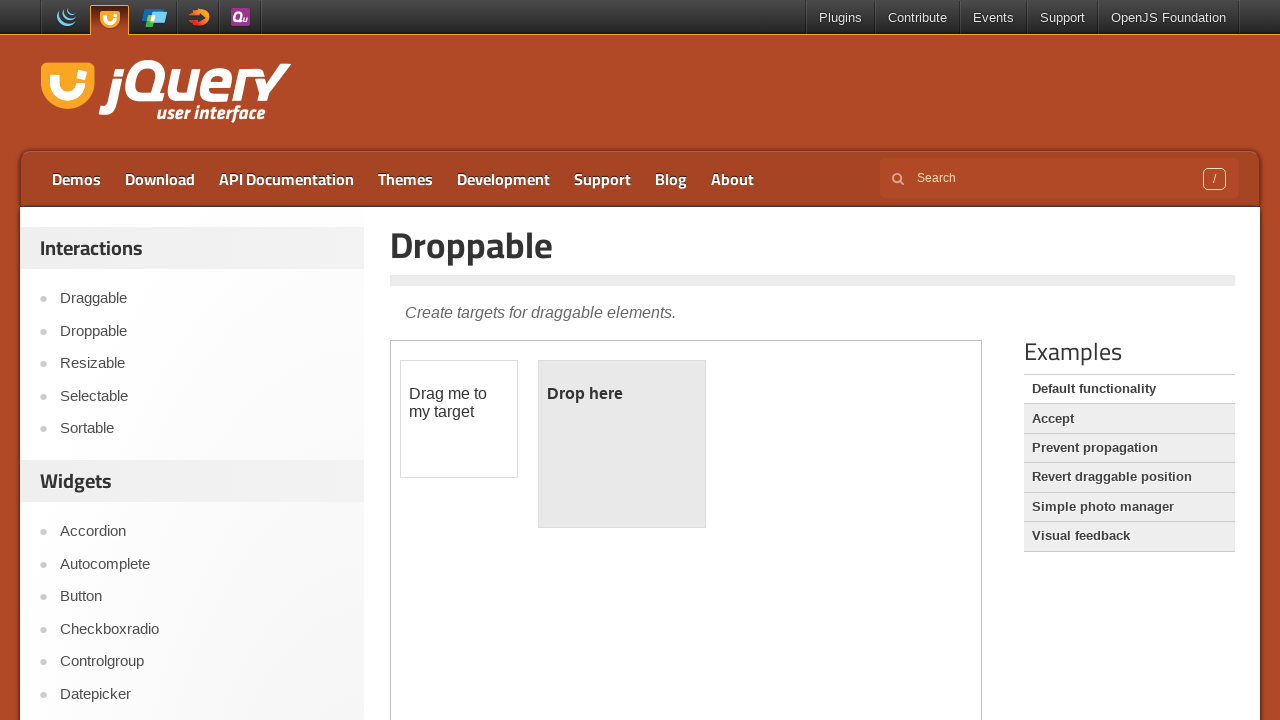

Located the draggable source element
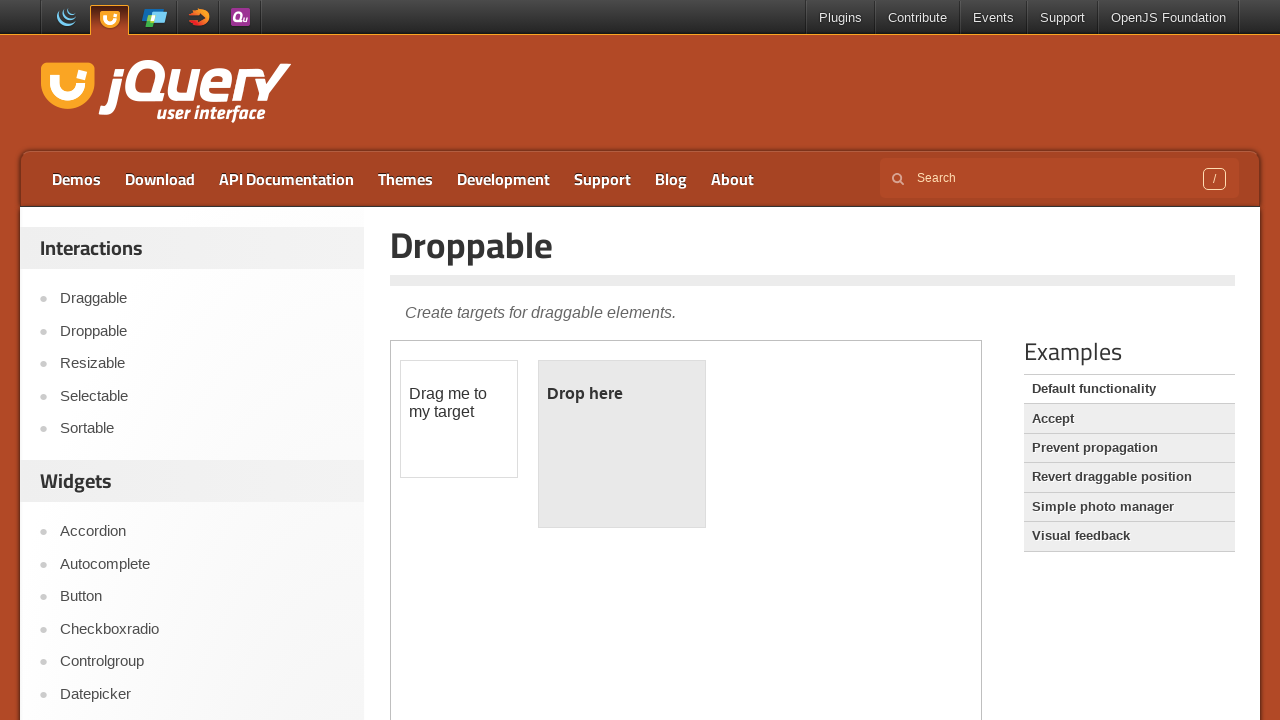

Located the droppable target element
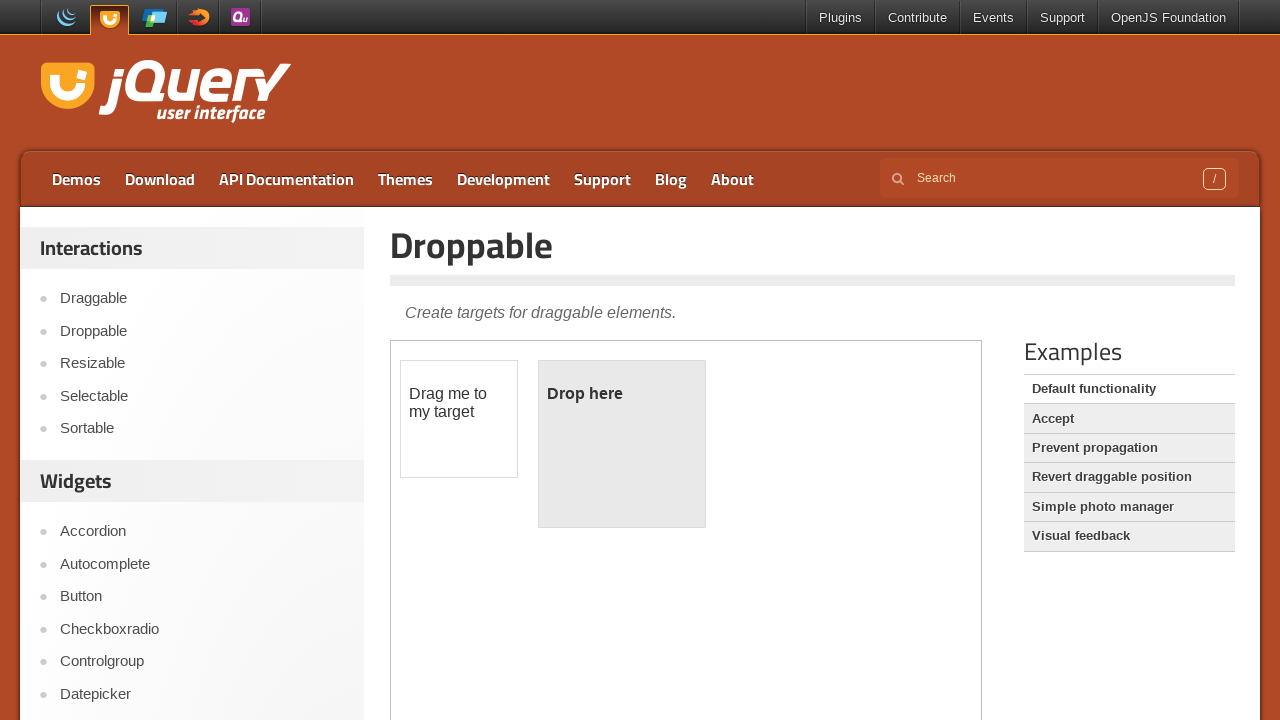

Dragged the source element to the target location at (622, 444)
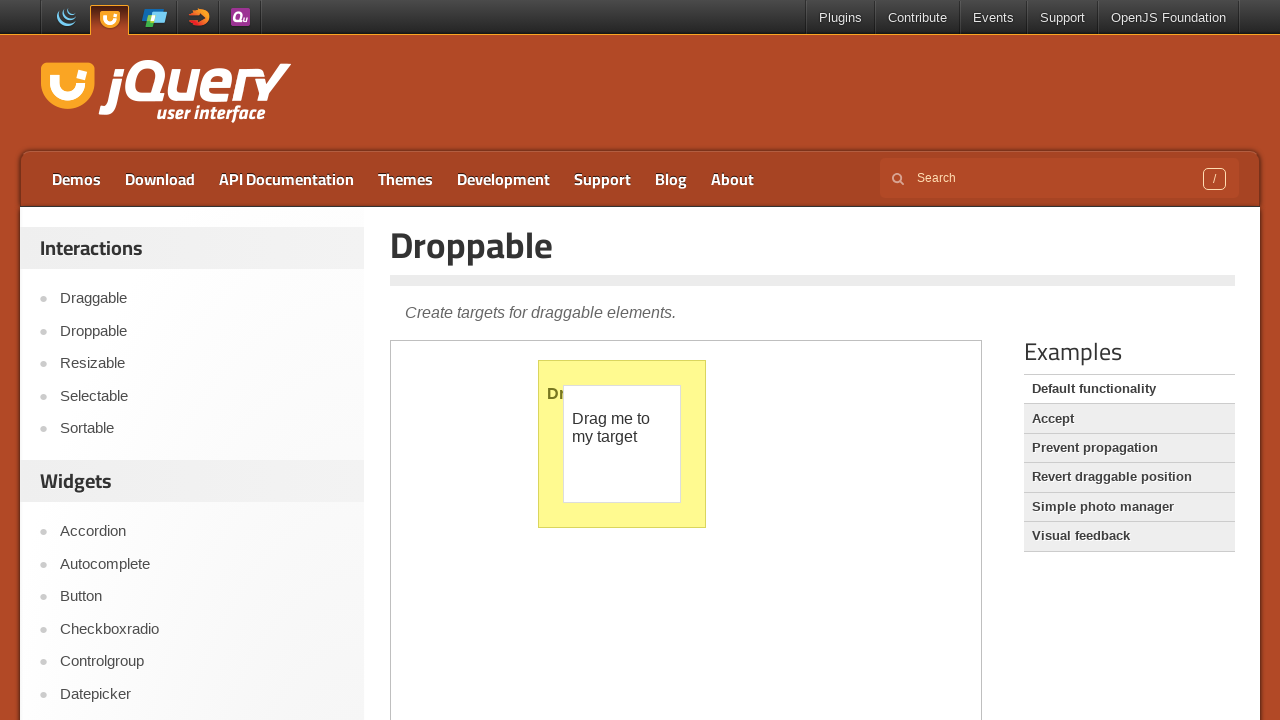

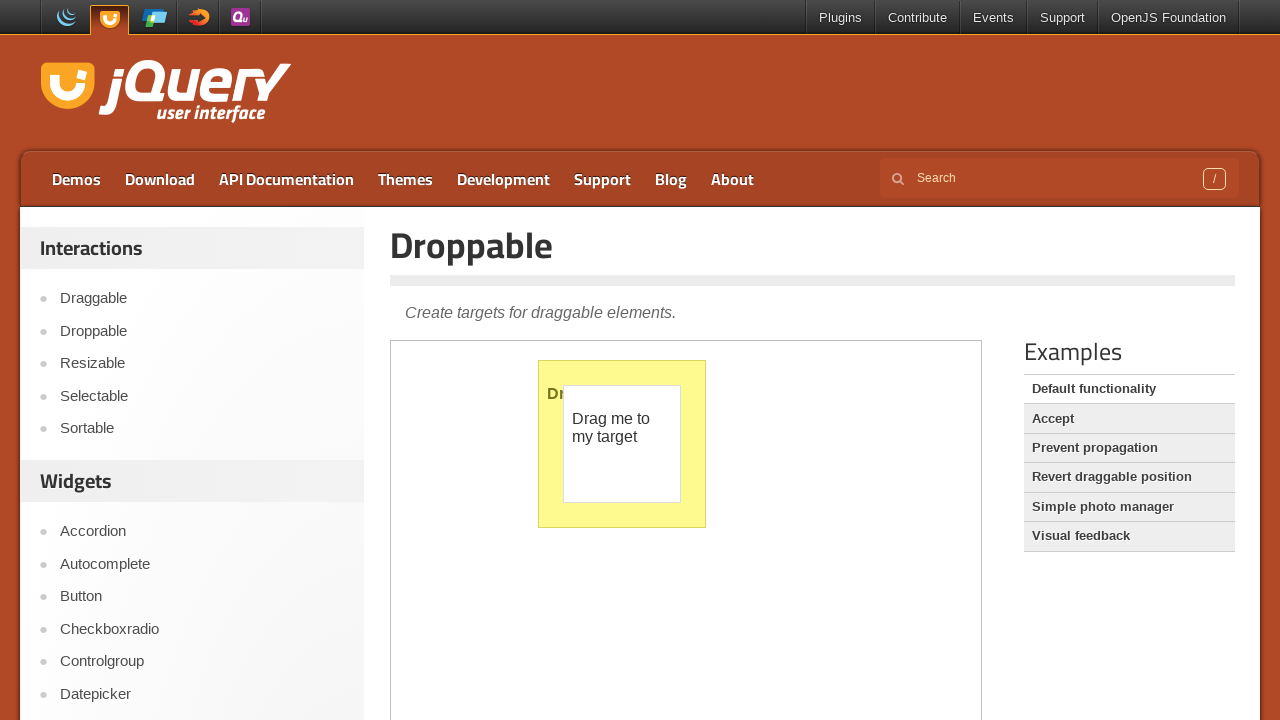